Tests the add/remove elements functionality by clicking the "Add Element" button twice to create two delete buttons, then clicking one delete button to remove it, and verifying the remaining elements.

Starting URL: http://the-internet.herokuapp.com/add_remove_elements/

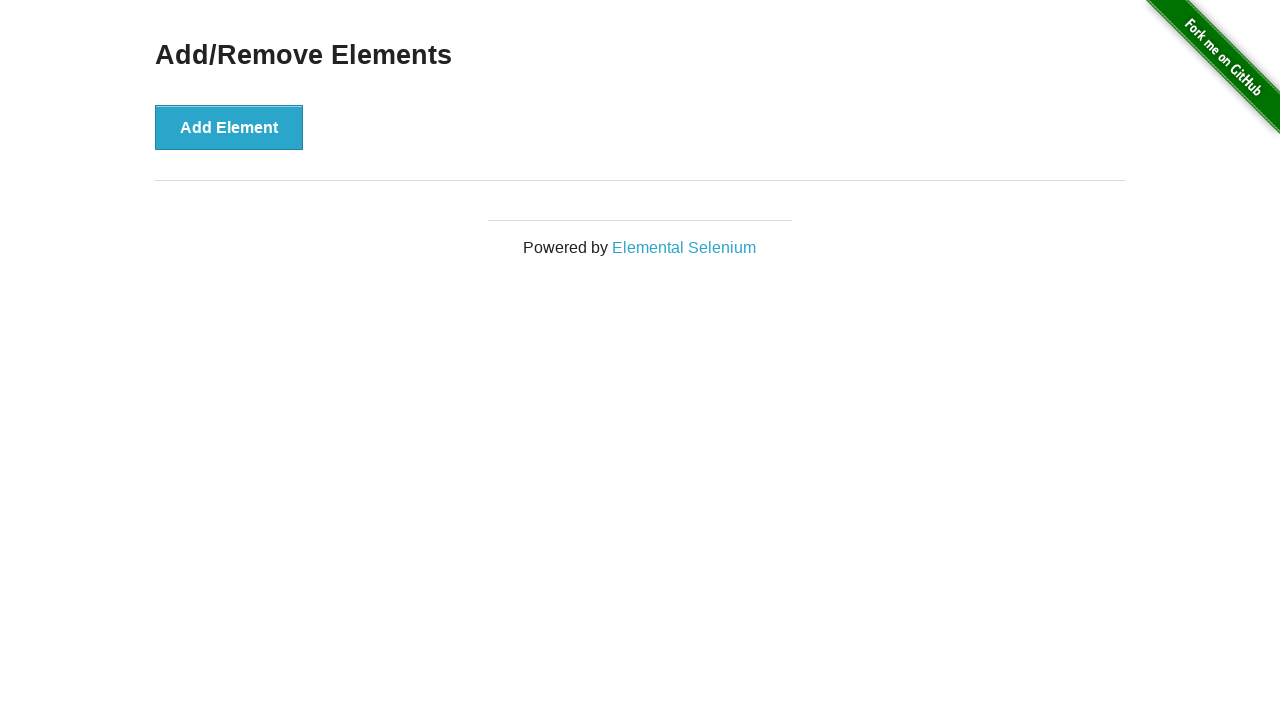

Located the 'Add Element' button
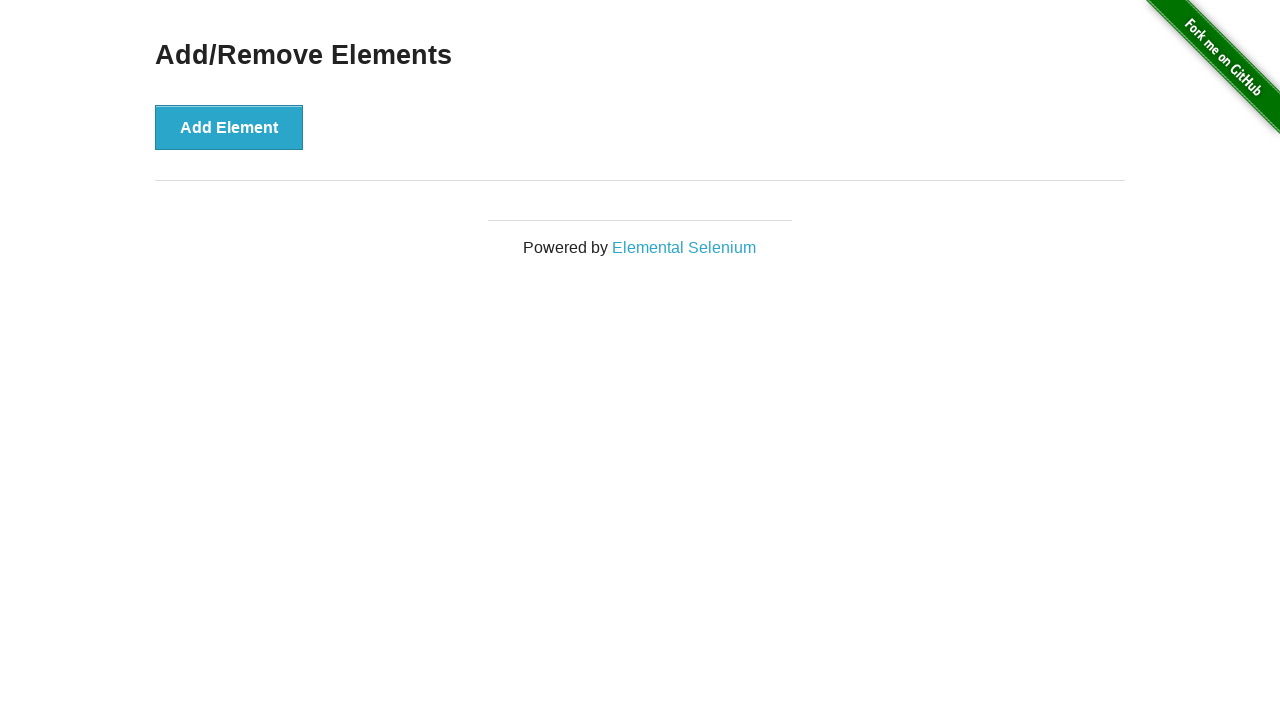

Clicked 'Add Element' button to create a delete button at (229, 127) on xpath=//button[@onclick='addElement()']
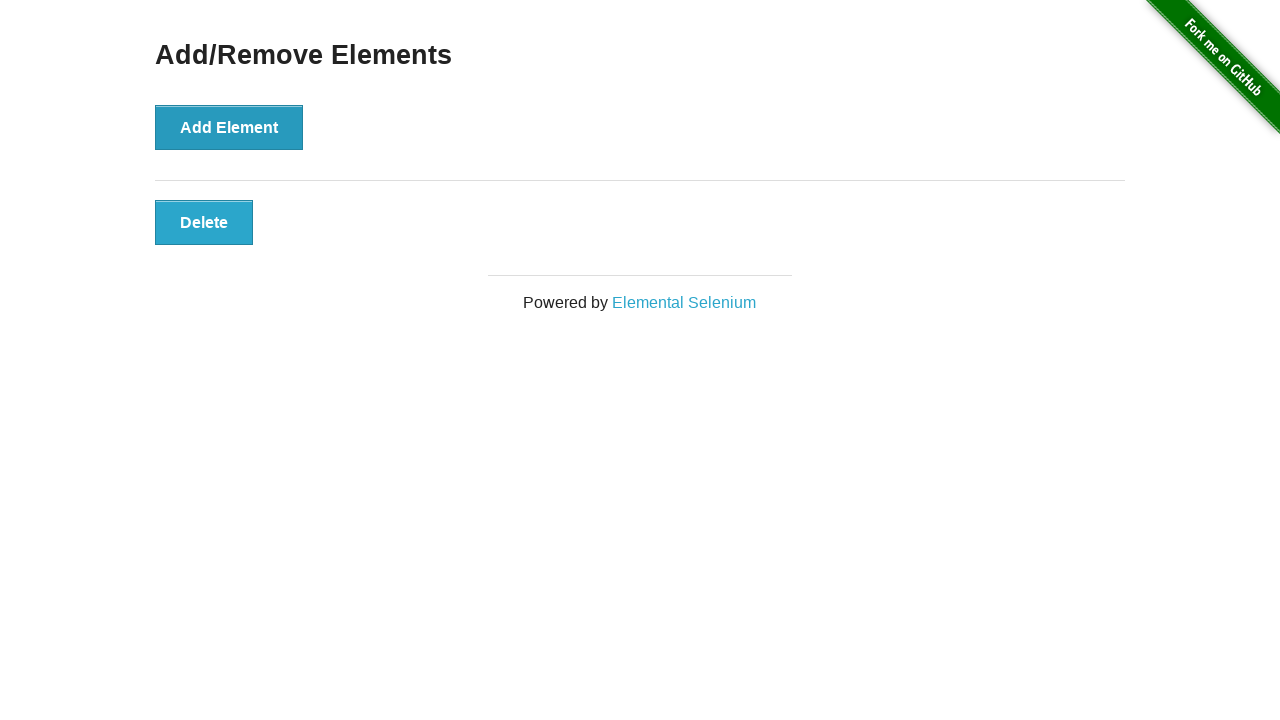

Clicked 'Add Element' button to create a delete button at (229, 127) on xpath=//button[@onclick='addElement()']
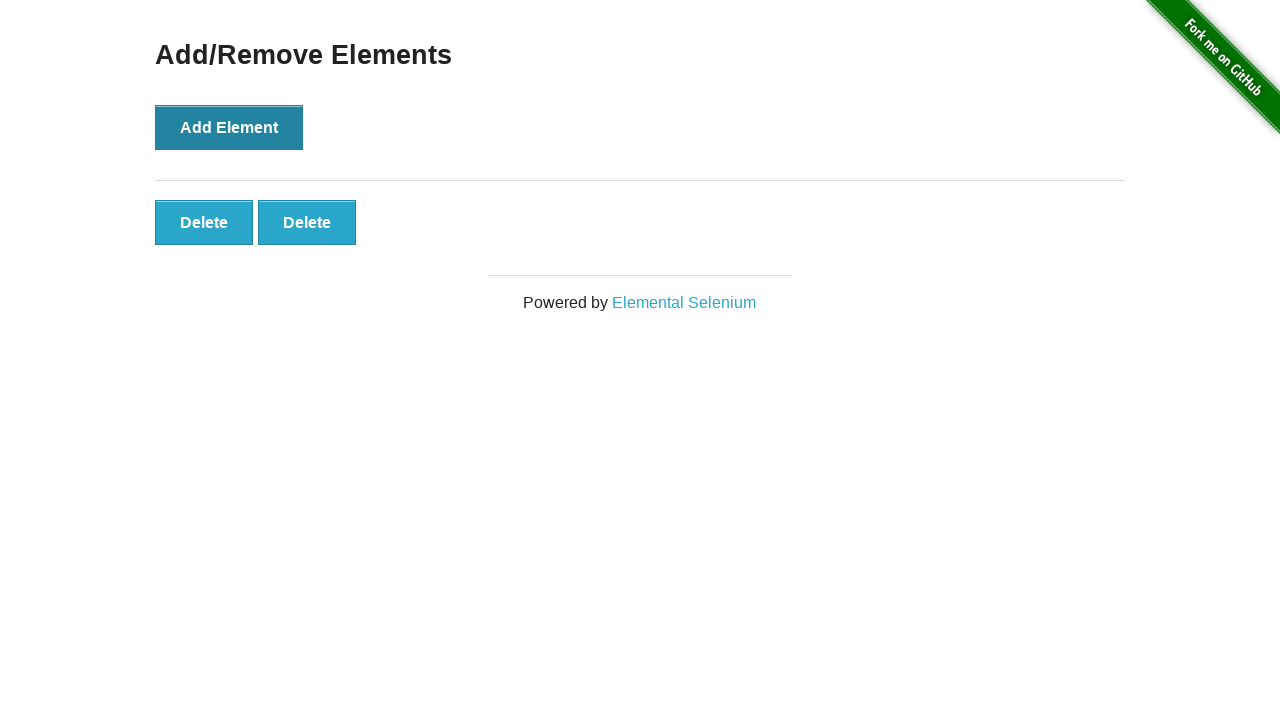

Clicked a 'Delete' button to remove one element at (204, 222) on xpath=//button[@onclick='deleteElement()']
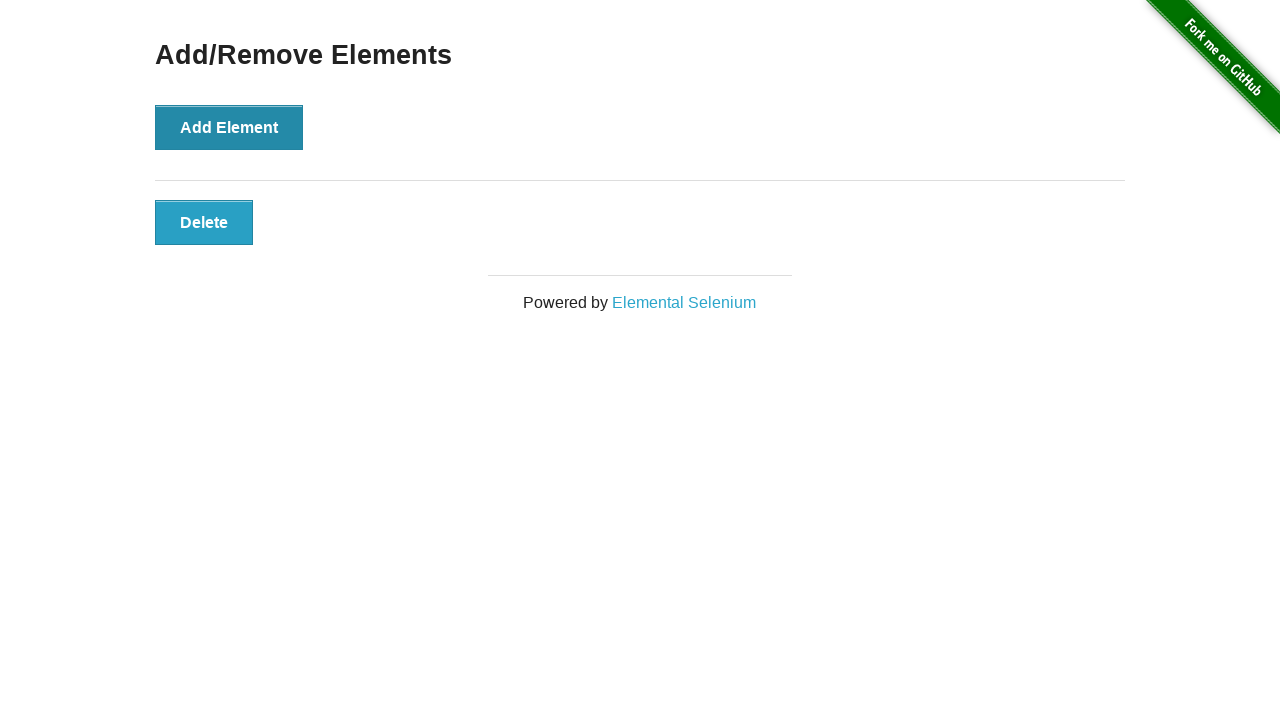

Located remaining delete buttons
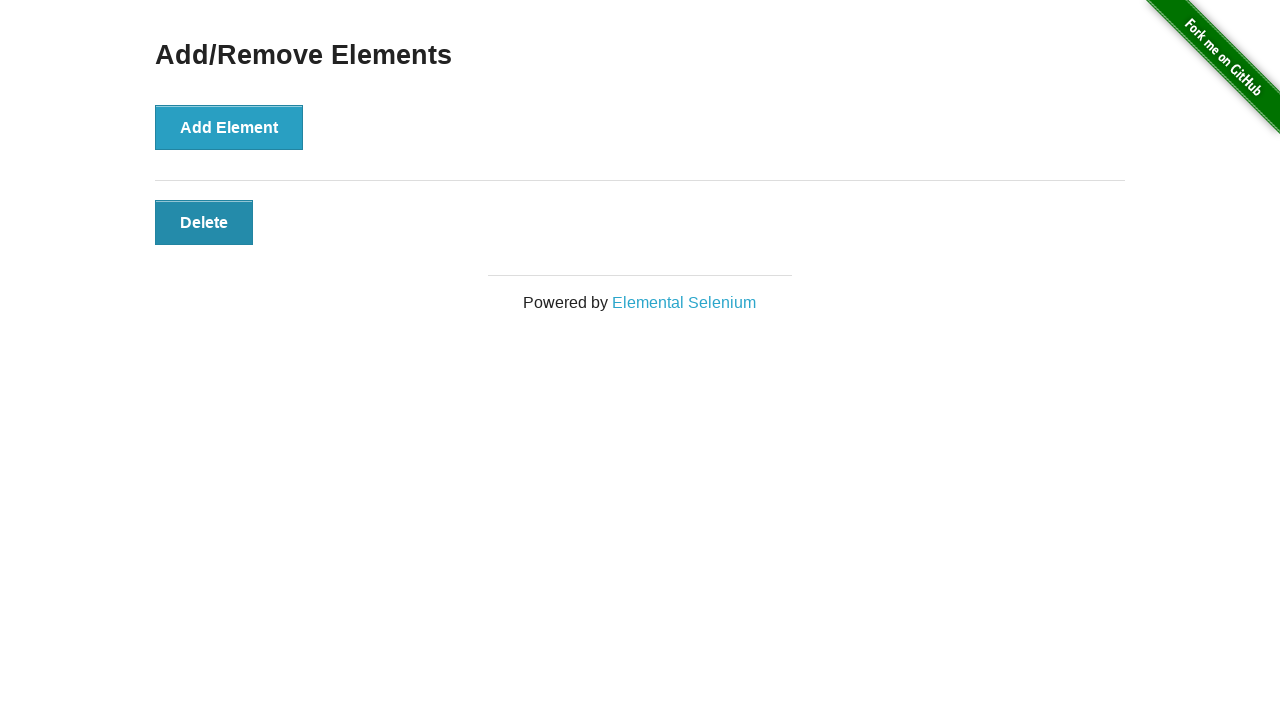

Verified remaining delete button is present
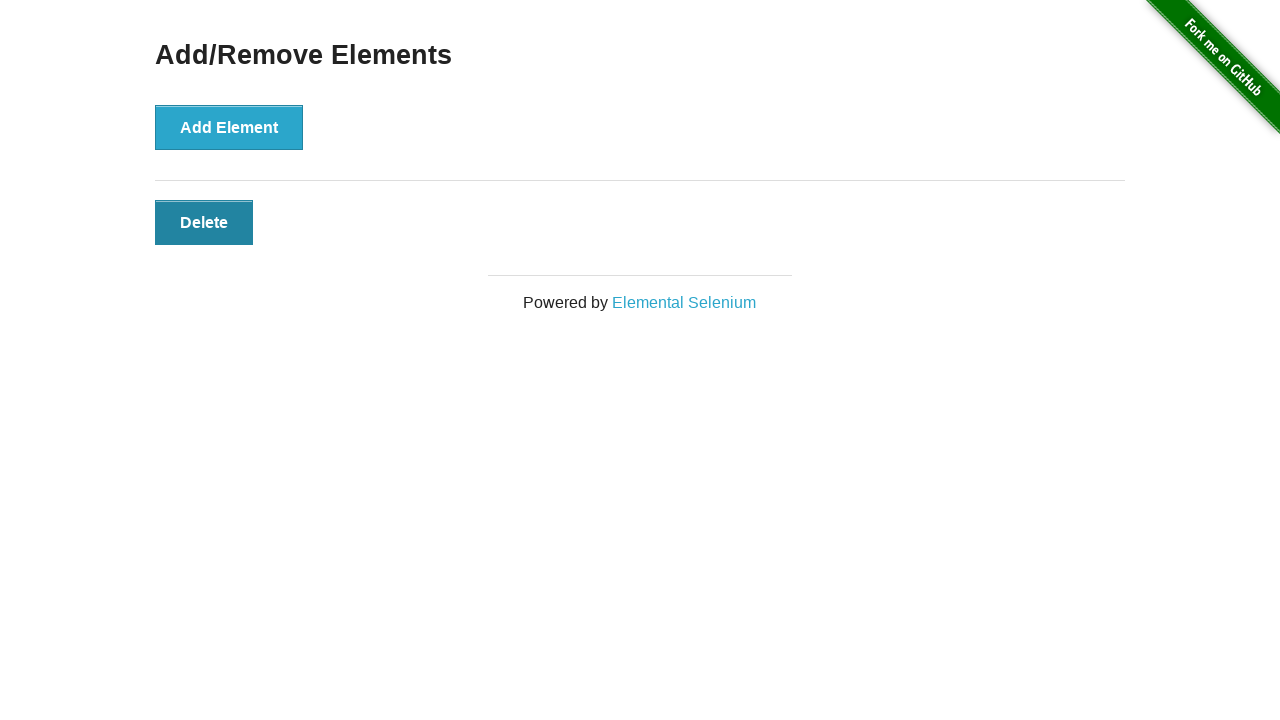

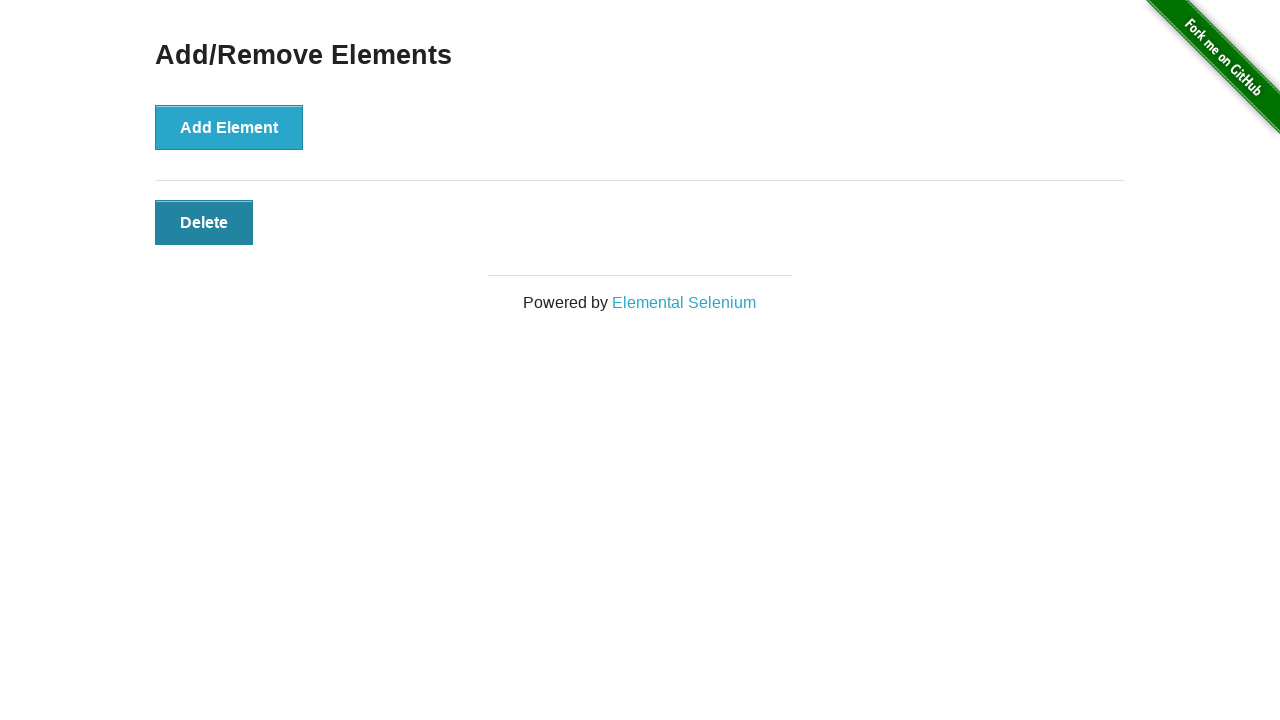